Tests jQuery UI custom dropdown selection by selecting items "10" and "19" from a number dropdown and verifying the selections are displayed correctly.

Starting URL: https://jqueryui.com/resources/demos/selectmenu/default.html

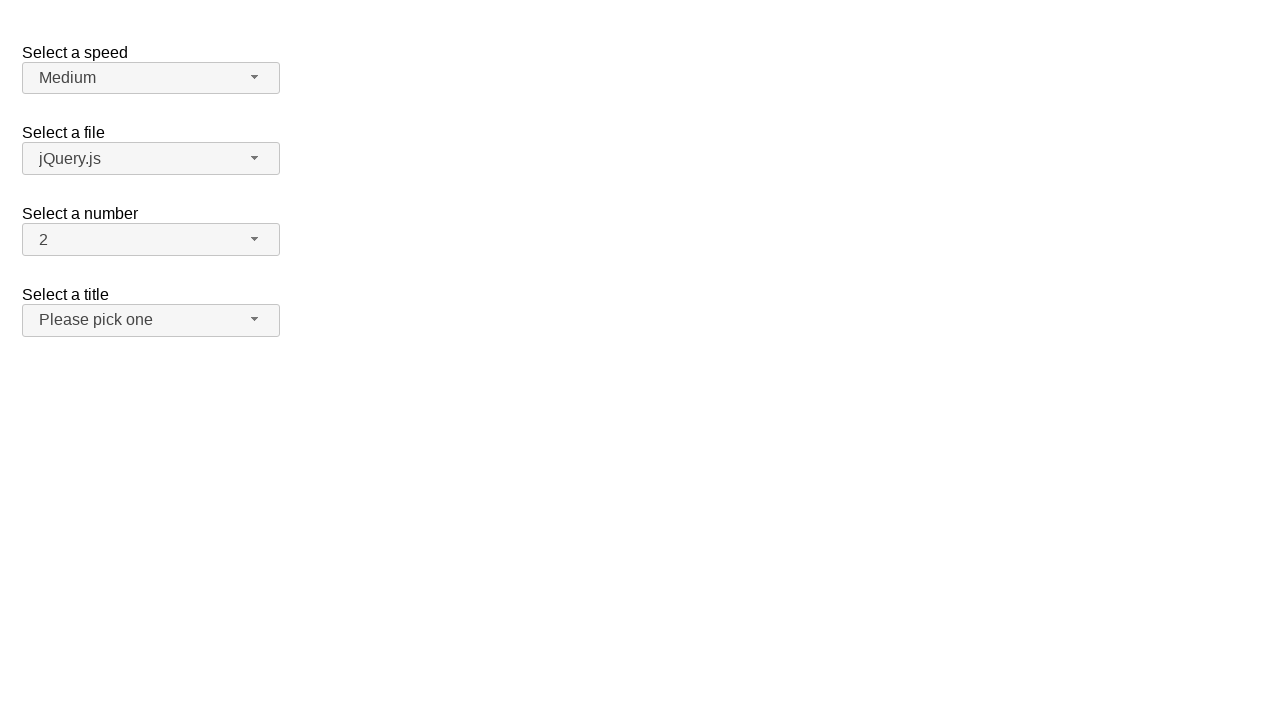

Clicked number dropdown to open it at (151, 240) on xpath=//span[@id='number-button']
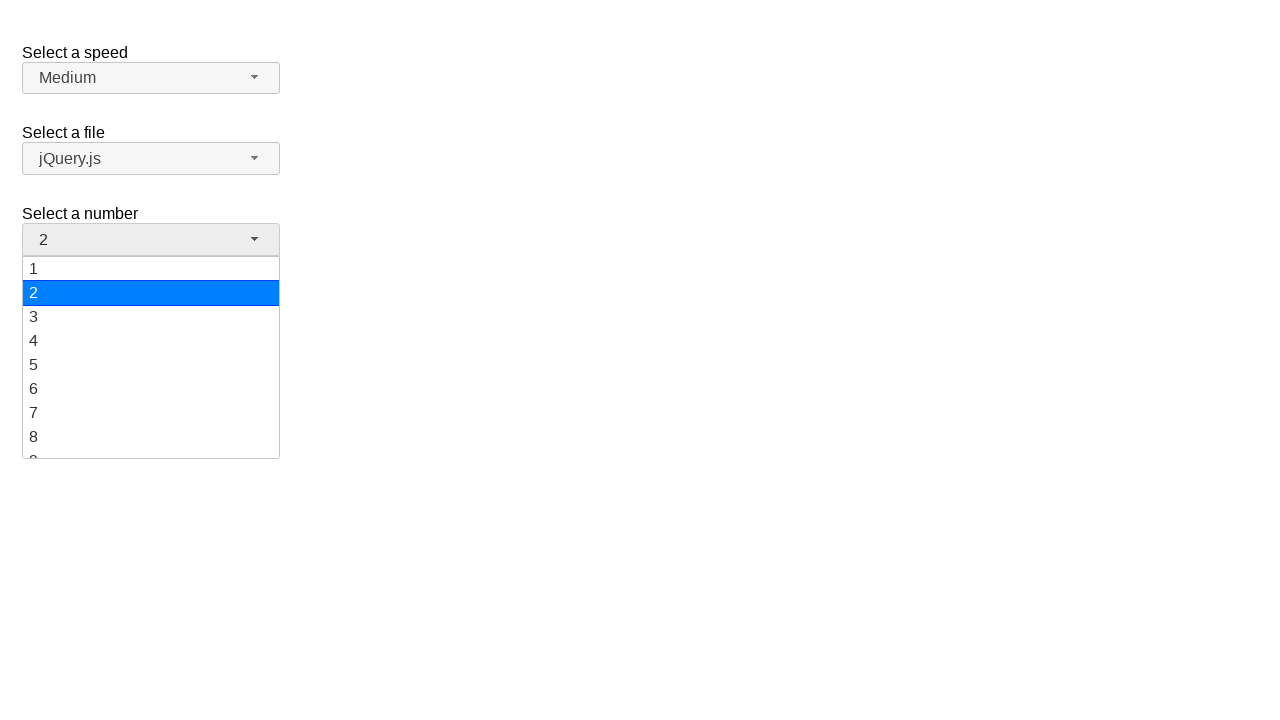

Dropdown items appeared
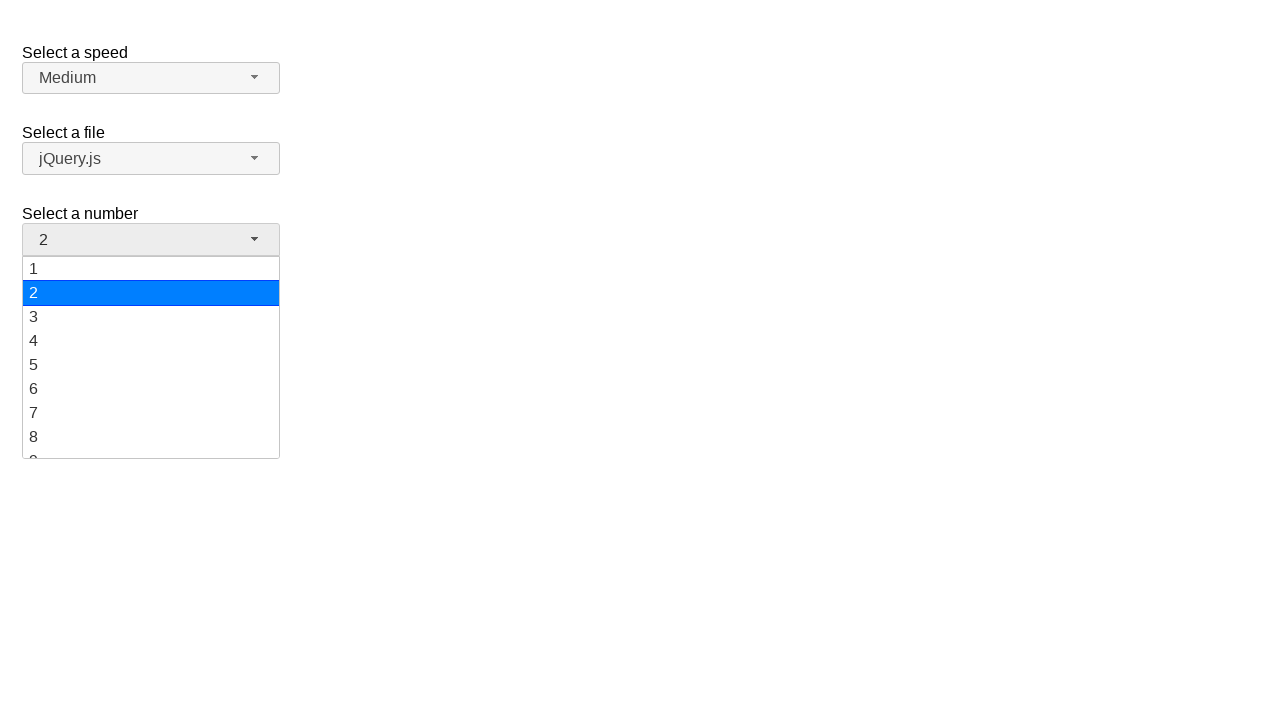

Selected item '10' from dropdown at (151, 357) on xpath=//li[@class='ui-menu-item']//div[text()='10']
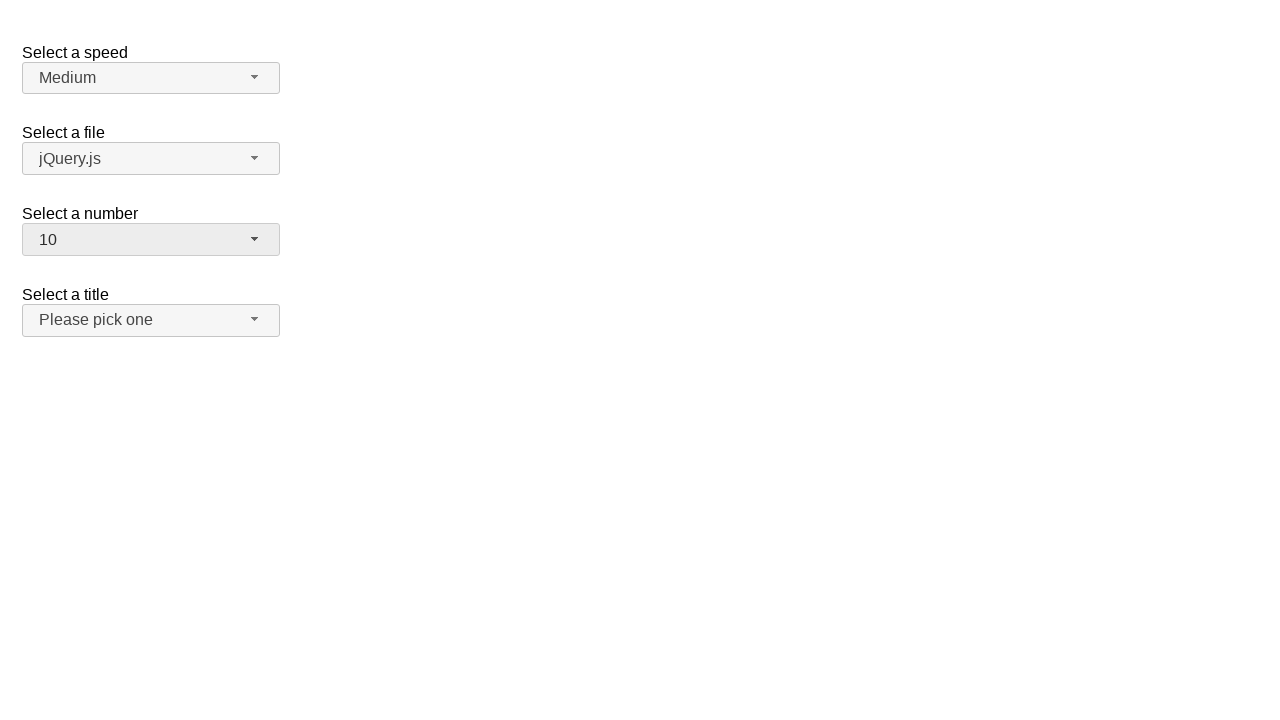

Verified that '10' is displayed as the selected item
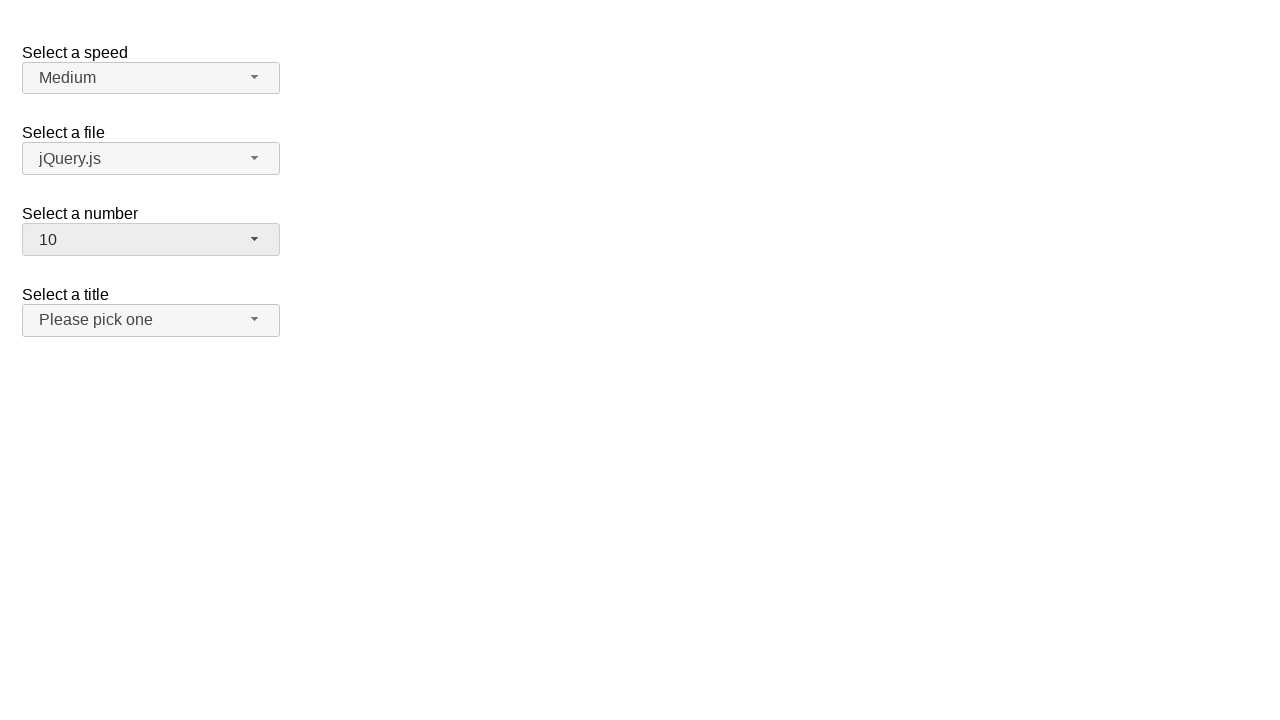

Clicked number dropdown again to open it at (151, 240) on xpath=//span[@id='number-button']
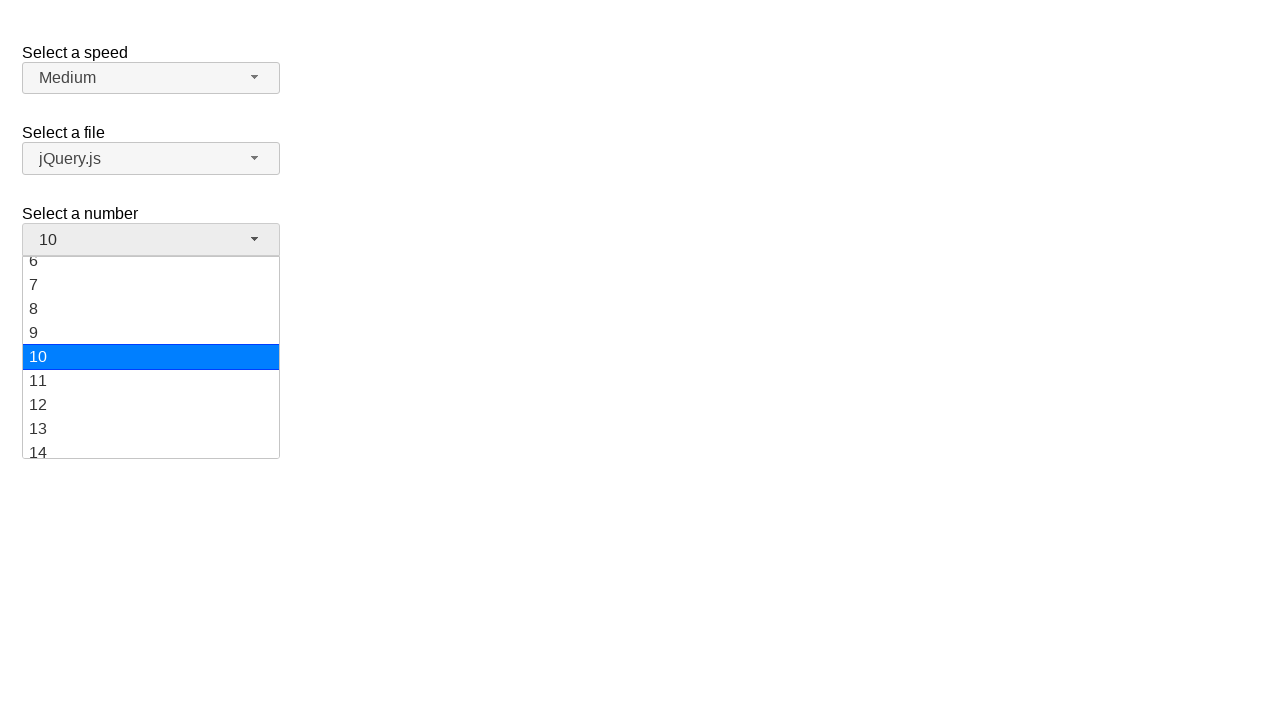

Dropdown items appeared
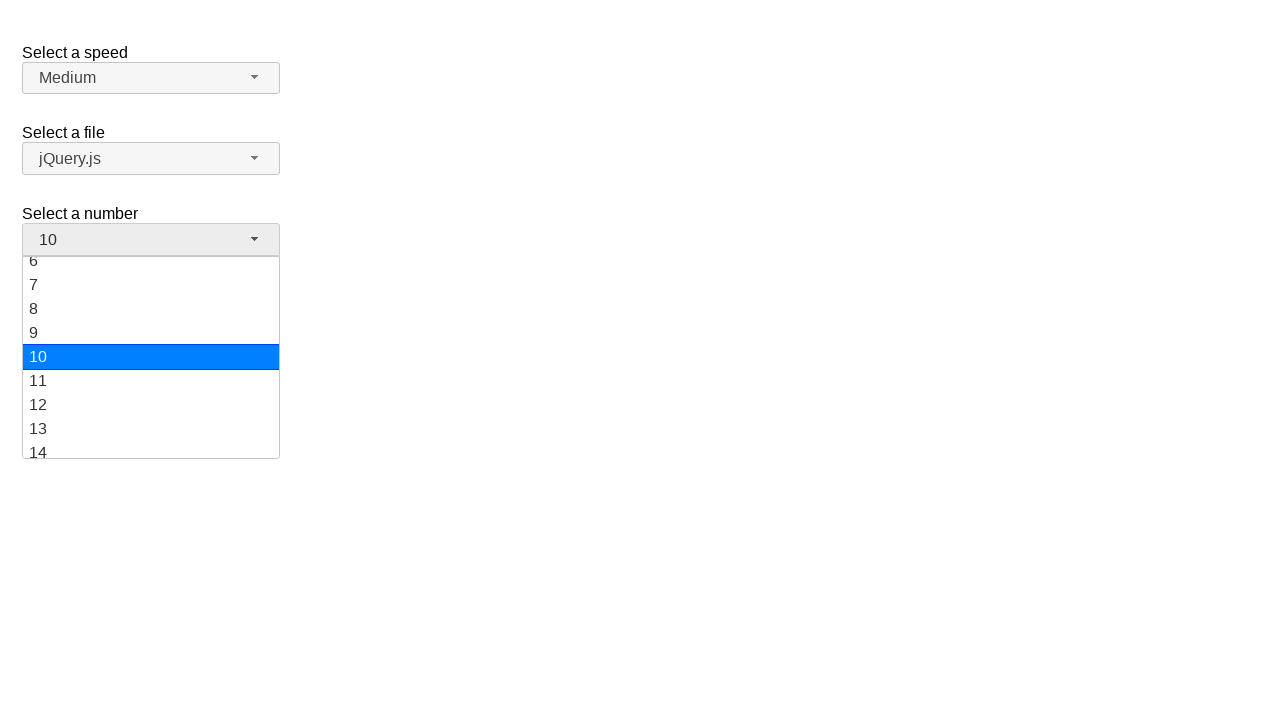

Selected item '19' from dropdown at (151, 445) on xpath=//li[@class='ui-menu-item']//div[text()='19']
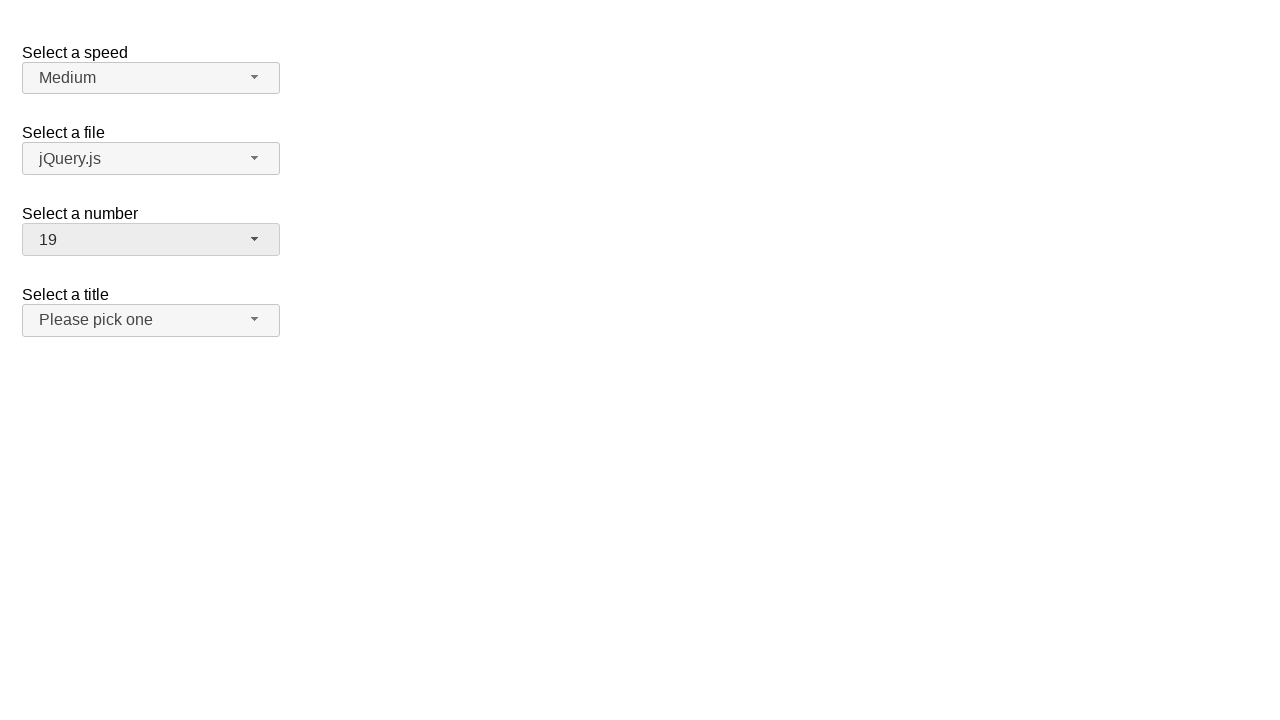

Verified that '19' is displayed as the selected item
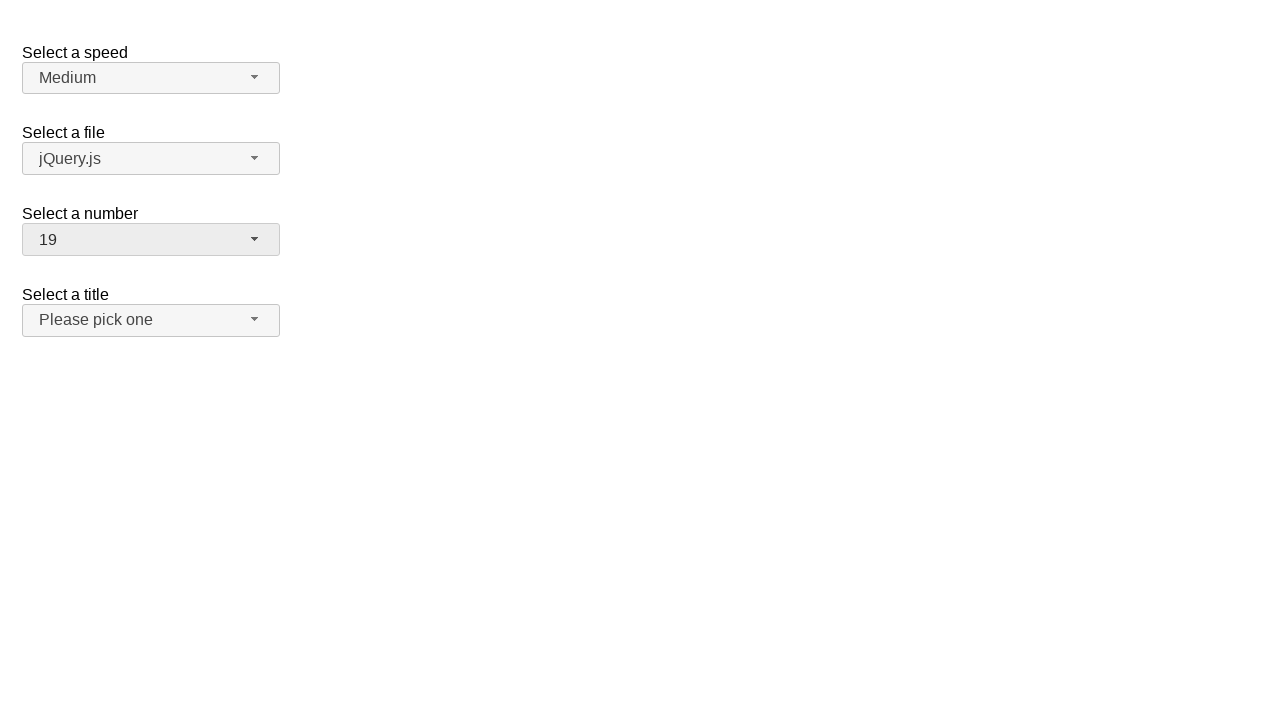

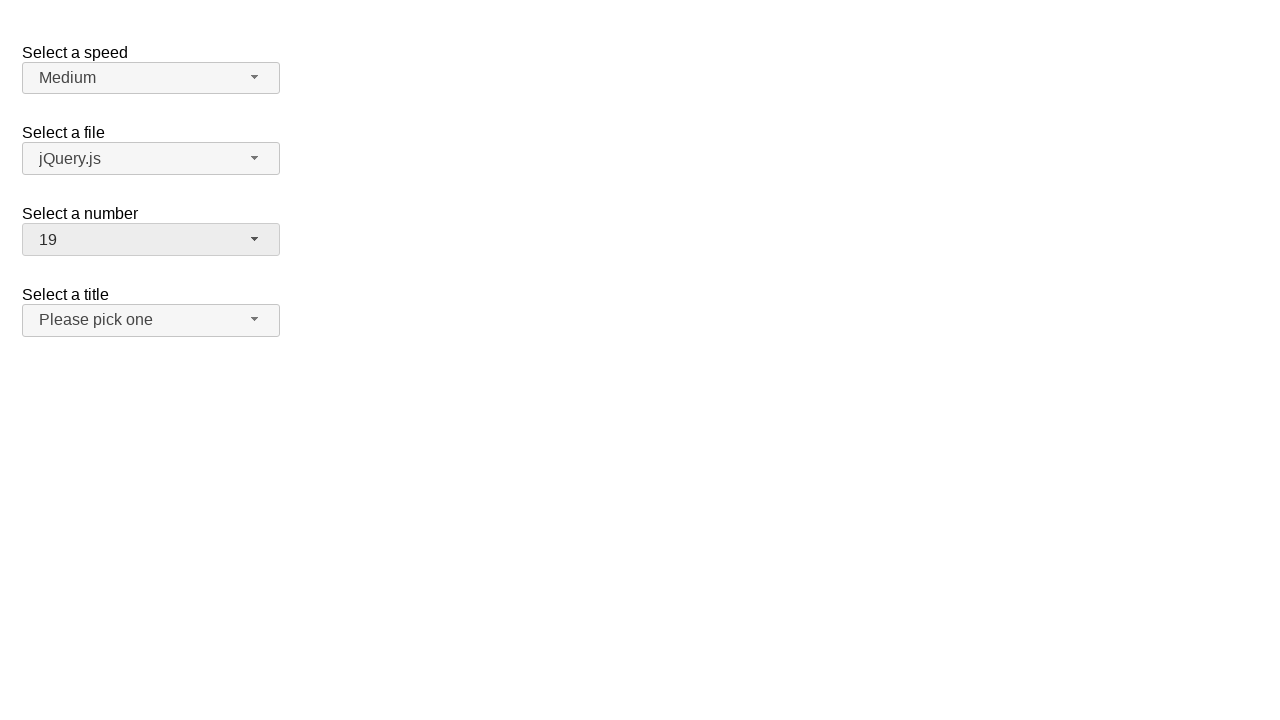